Tests Context Menu by right-clicking on the hot-spot area and handling the resulting alert

Starting URL: https://the-internet.herokuapp.com

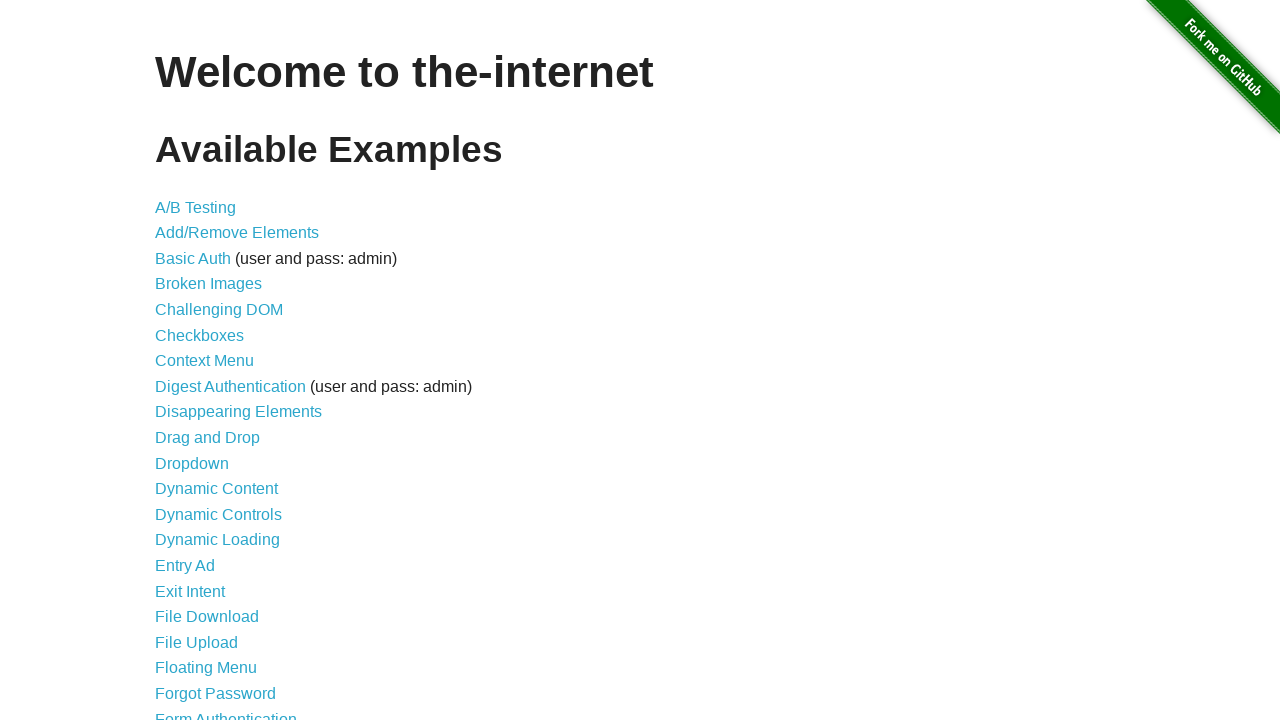

Clicked on Context Menu link at (204, 361) on text=Context Menu
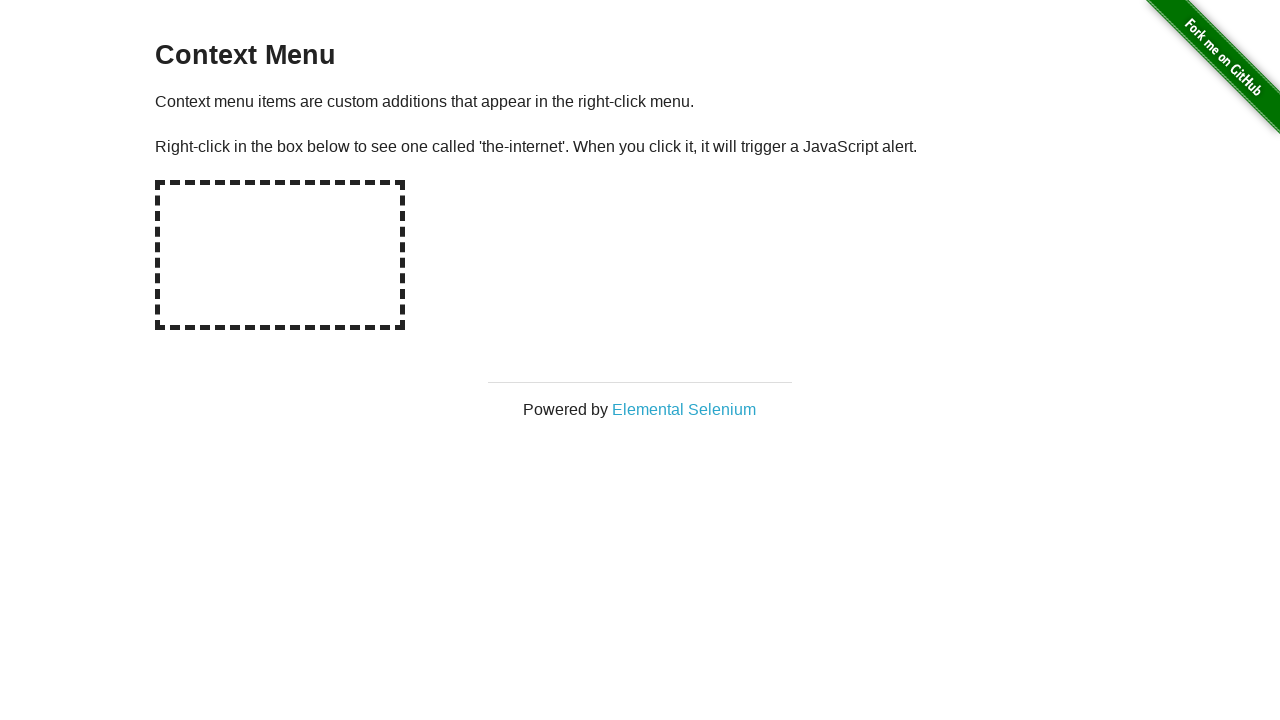

Context Menu page loaded
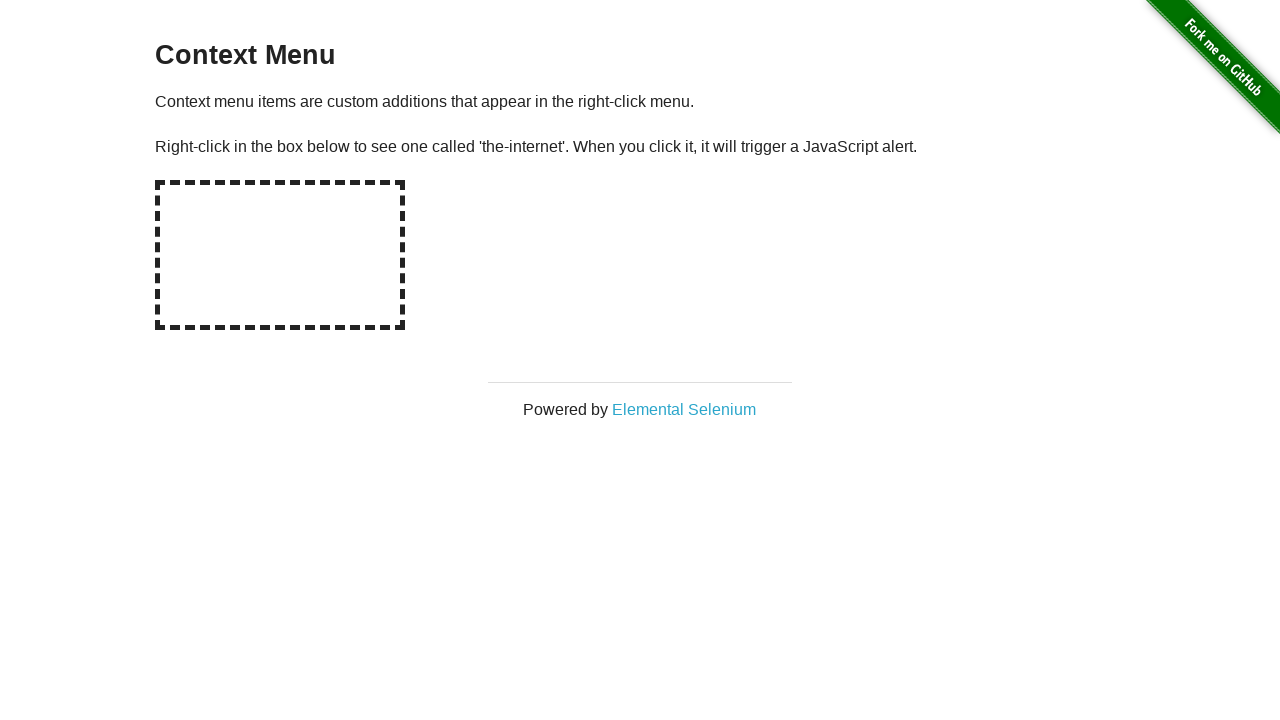

Right-clicked on the hot-spot element to open context menu at (280, 255) on #hot-spot
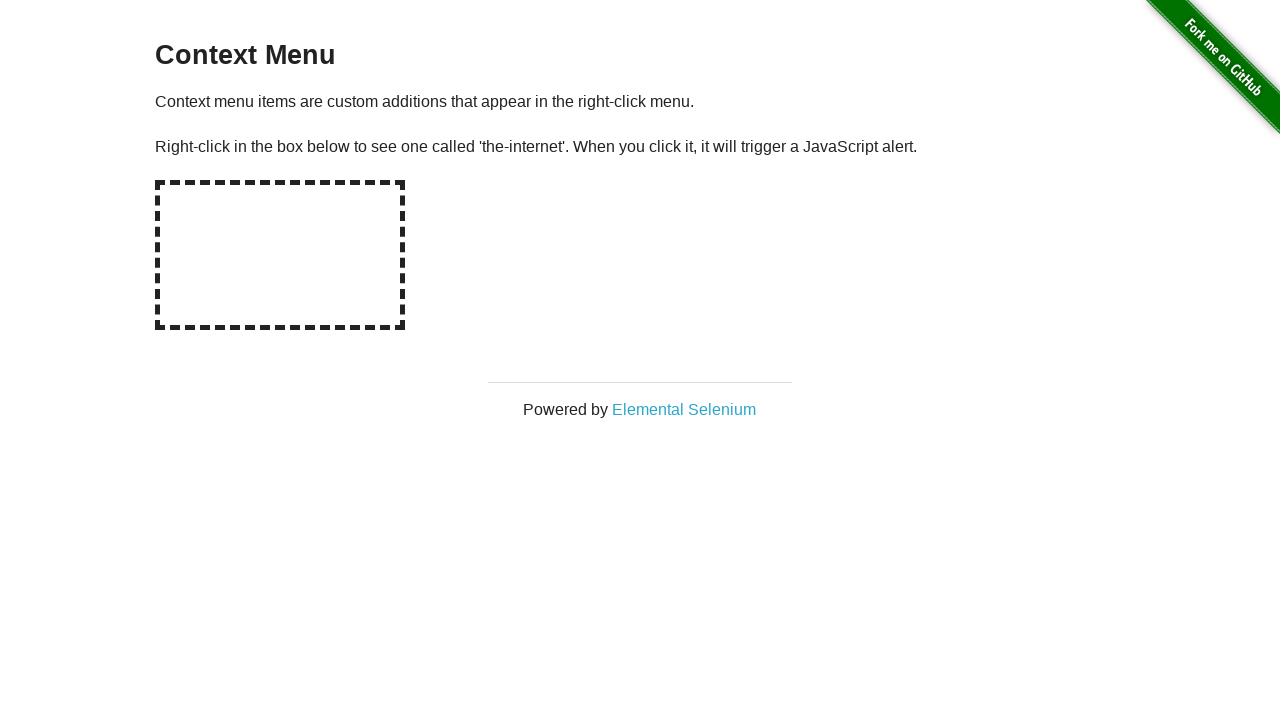

Set up dialog handler to accept alerts
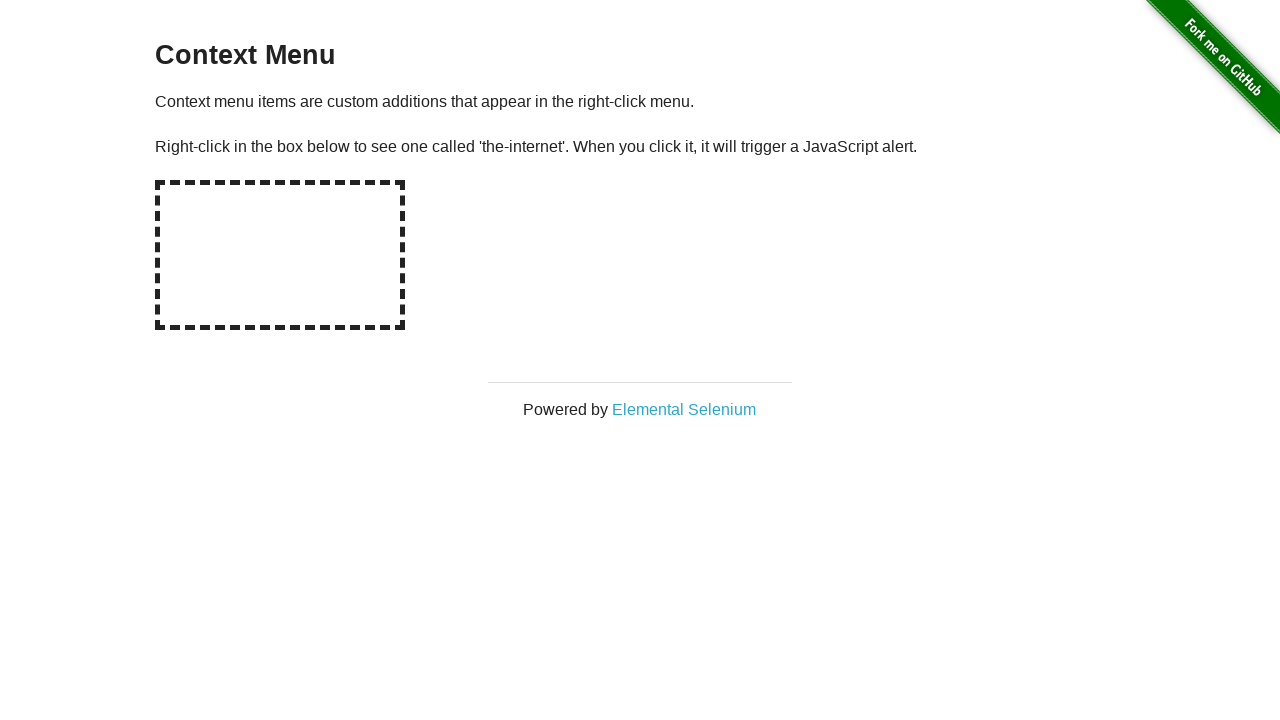

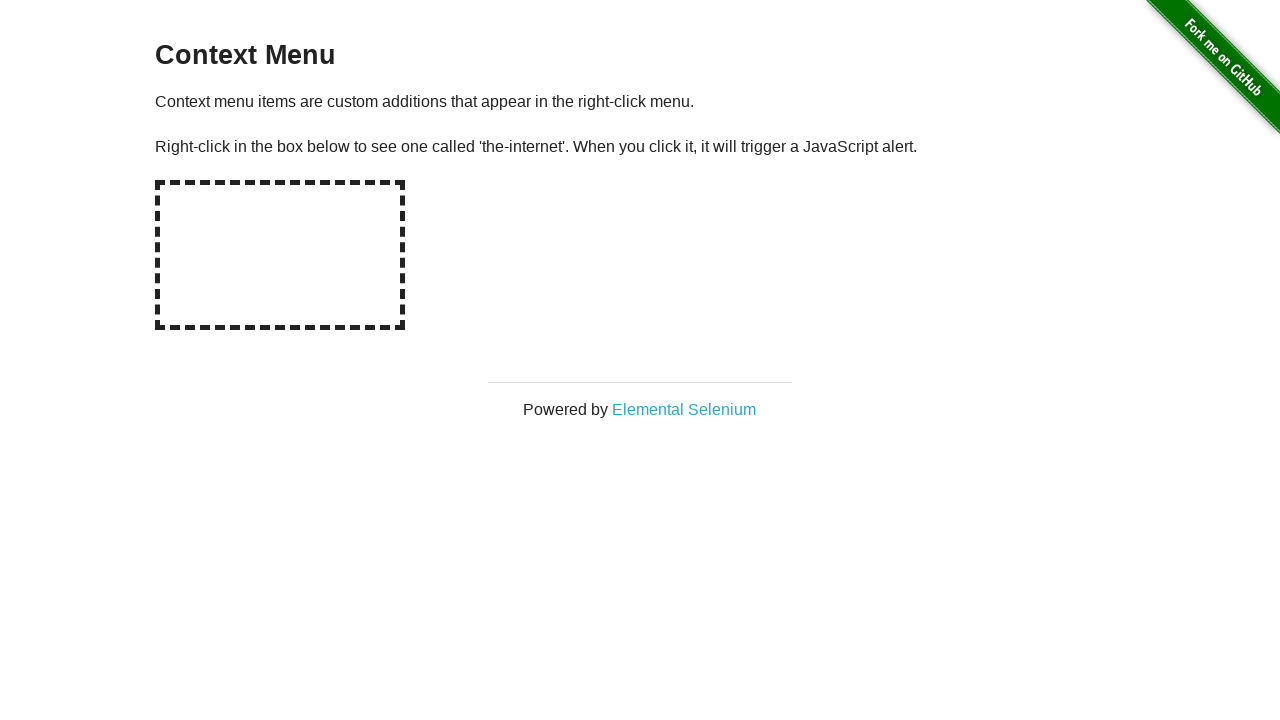